Tests filling out a form inside an iframe by switching to the frame and entering first name and last name values

Starting URL: https://grotechminds.com/add-to-cart/

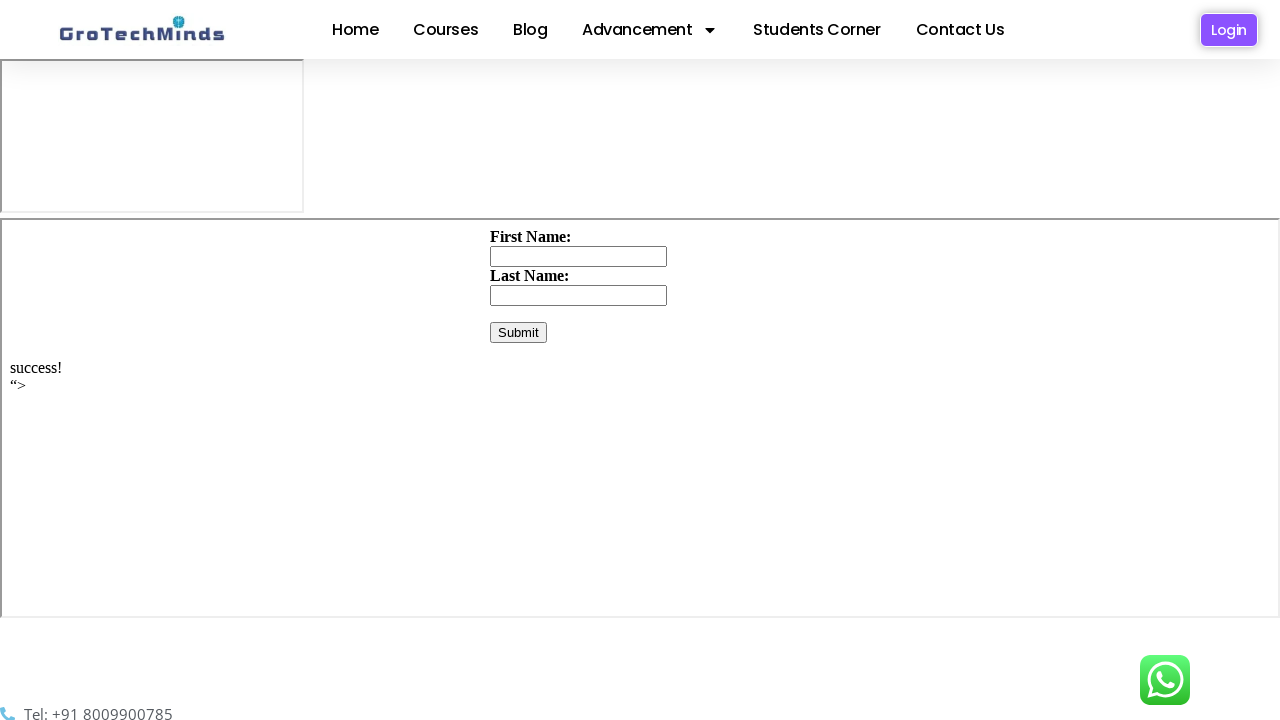

Located iframe with name 'frame'
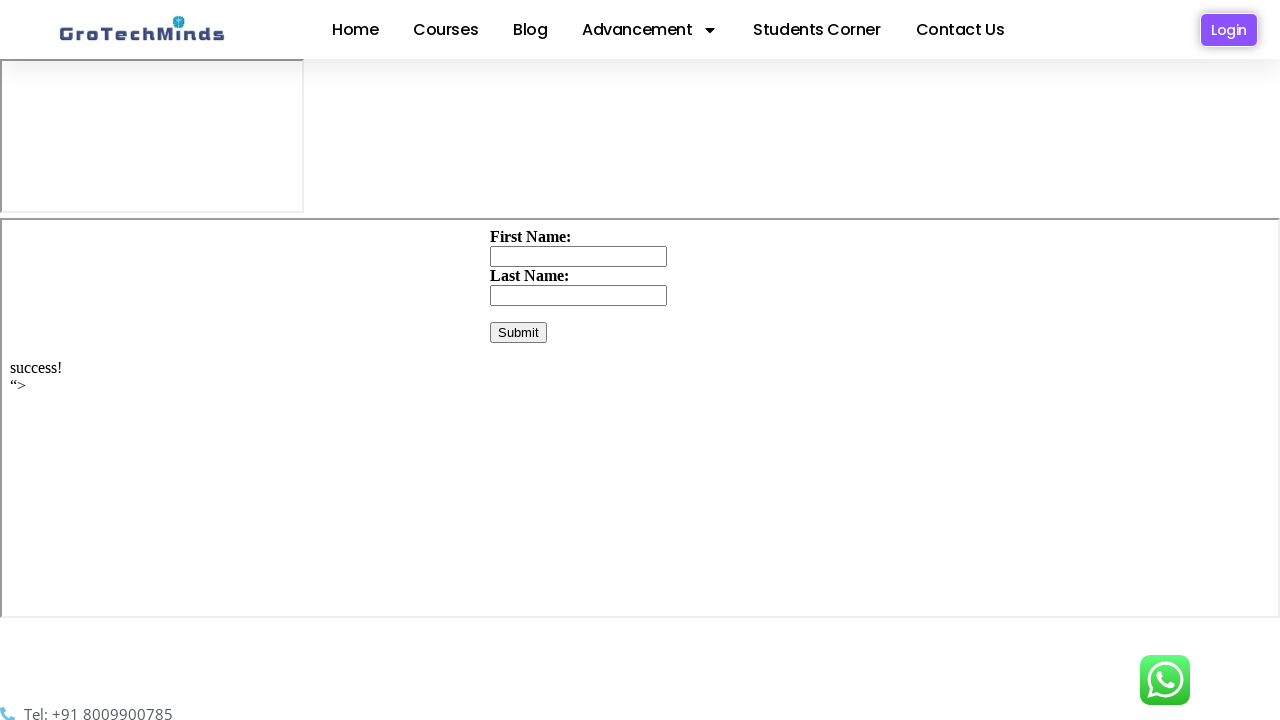

Filled first name field with 'XYZ' on iframe[name='frame'] >> internal:control=enter-frame >> #firstName
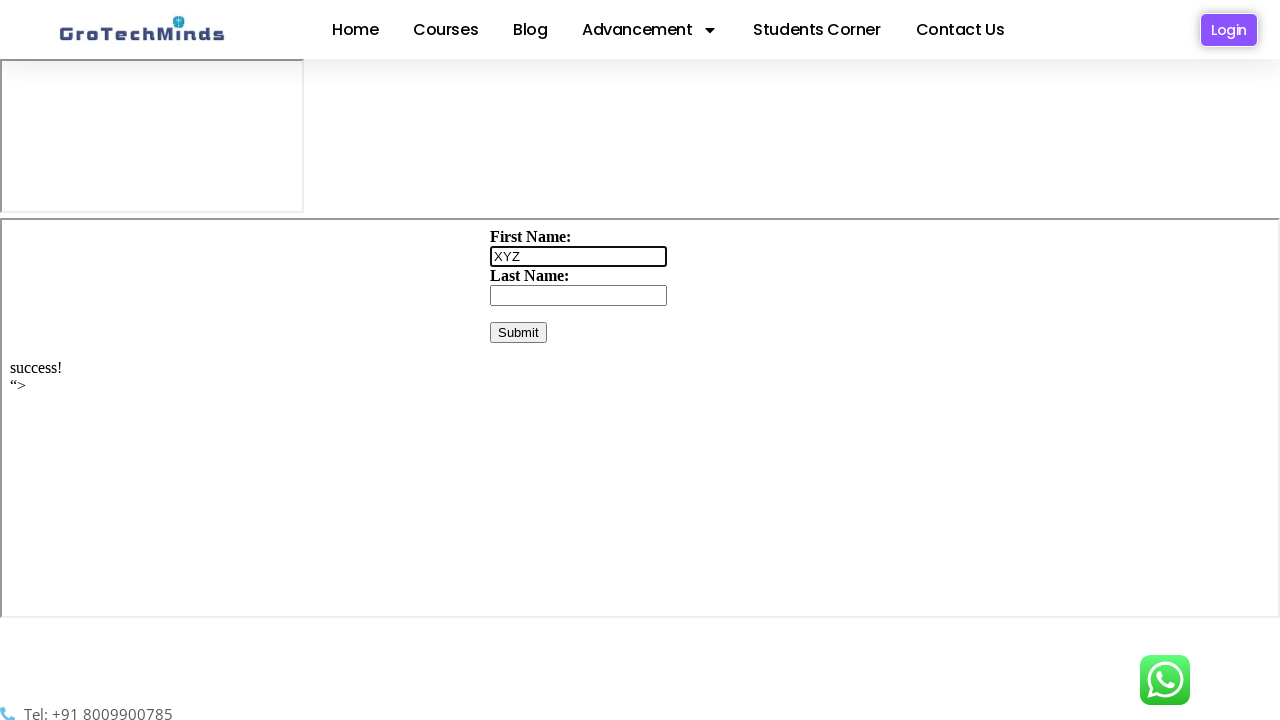

Filled last name field with 'Text frames' on iframe[name='frame'] >> internal:control=enter-frame >> #lastName
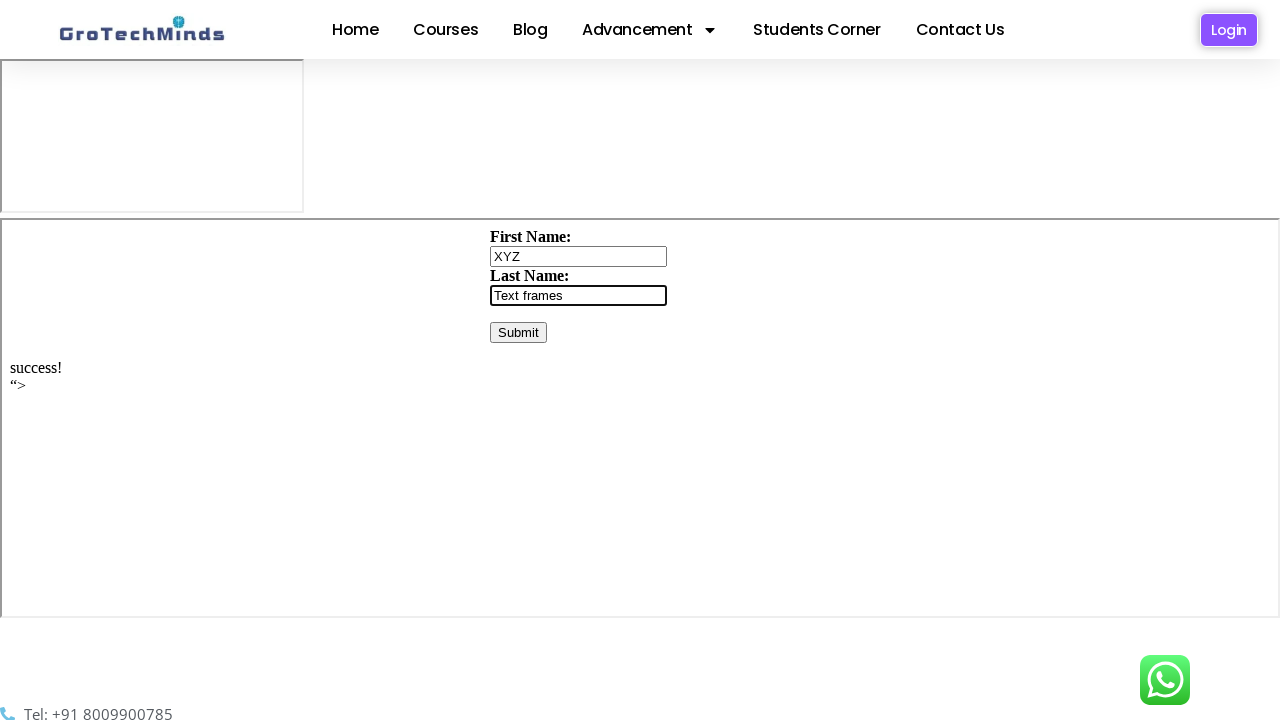

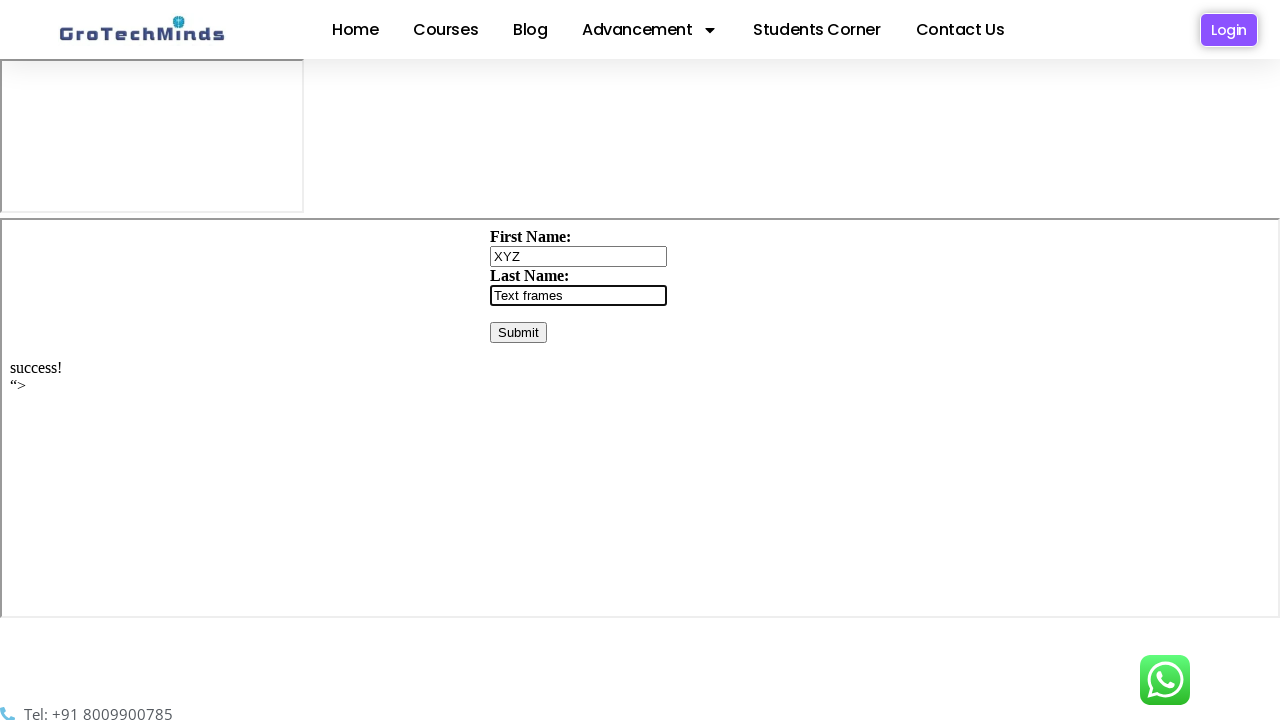